Tests that clicking the Email column header sorts the table data in ascending order alphabetically.

Starting URL: http://the-internet.herokuapp.com/tables

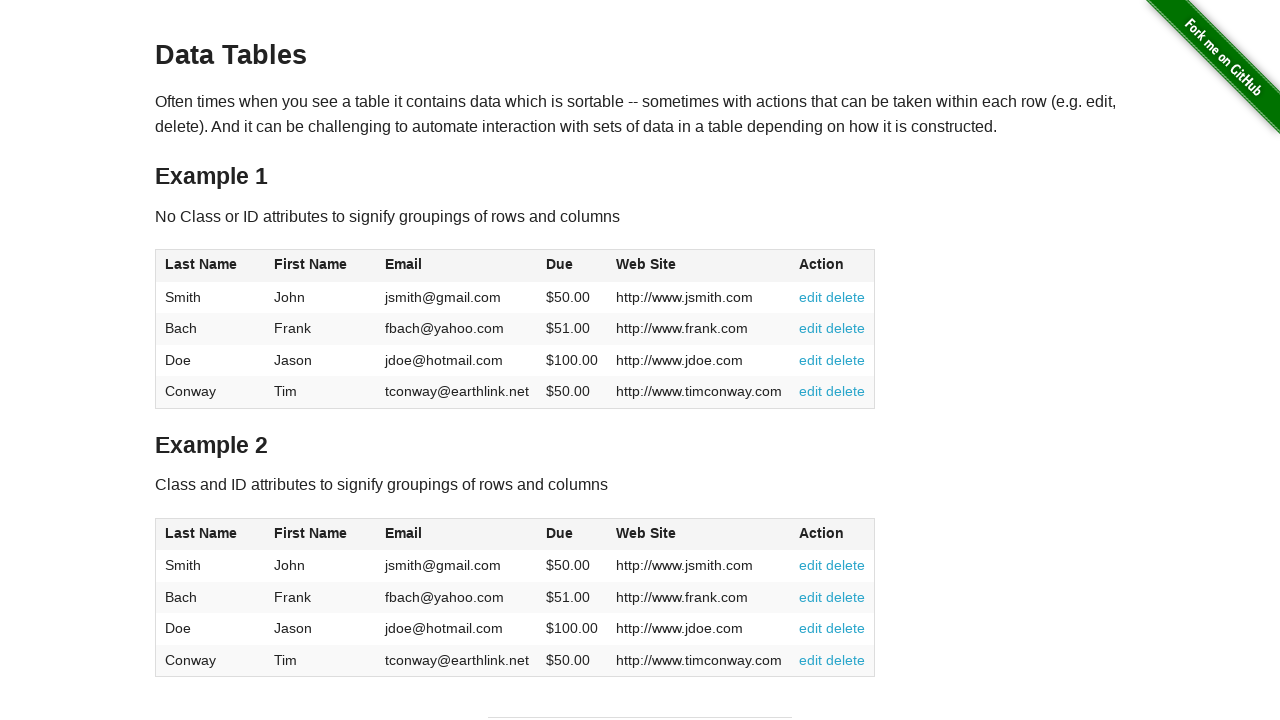

Clicked Email column header to sort ascending at (457, 266) on #table1 thead tr th:nth-of-type(3)
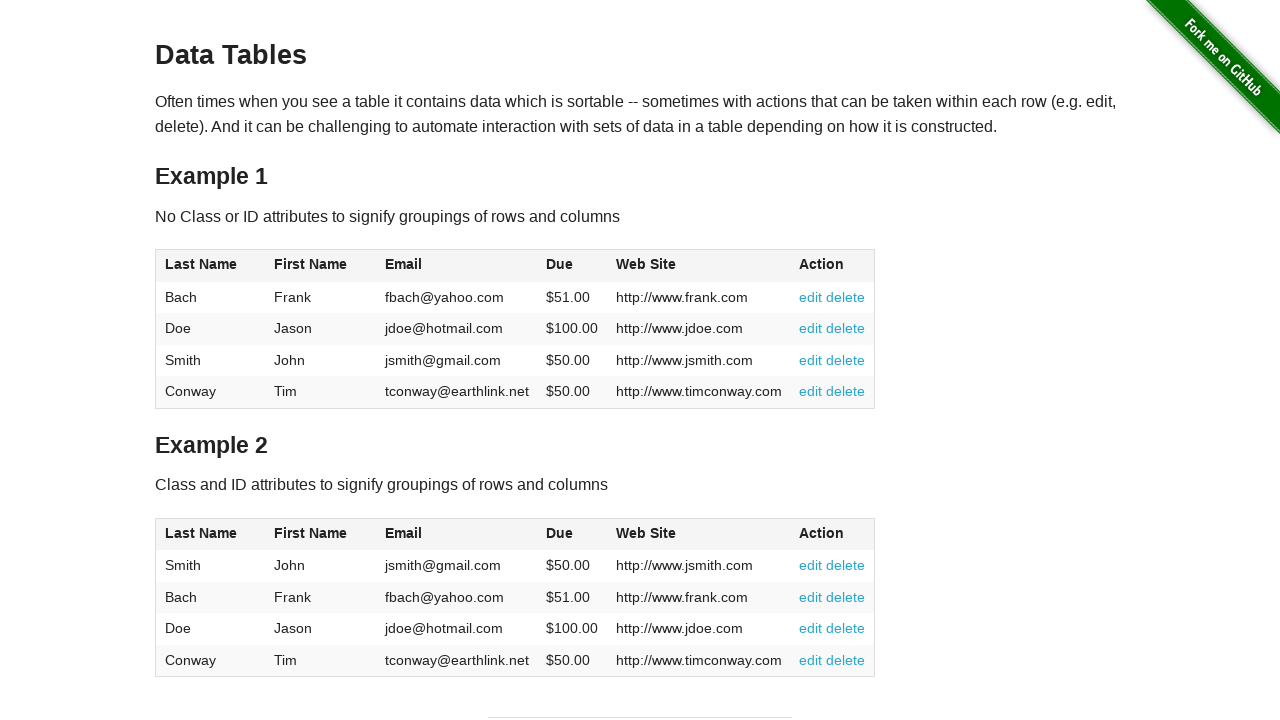

Table data loaded after sorting by Email
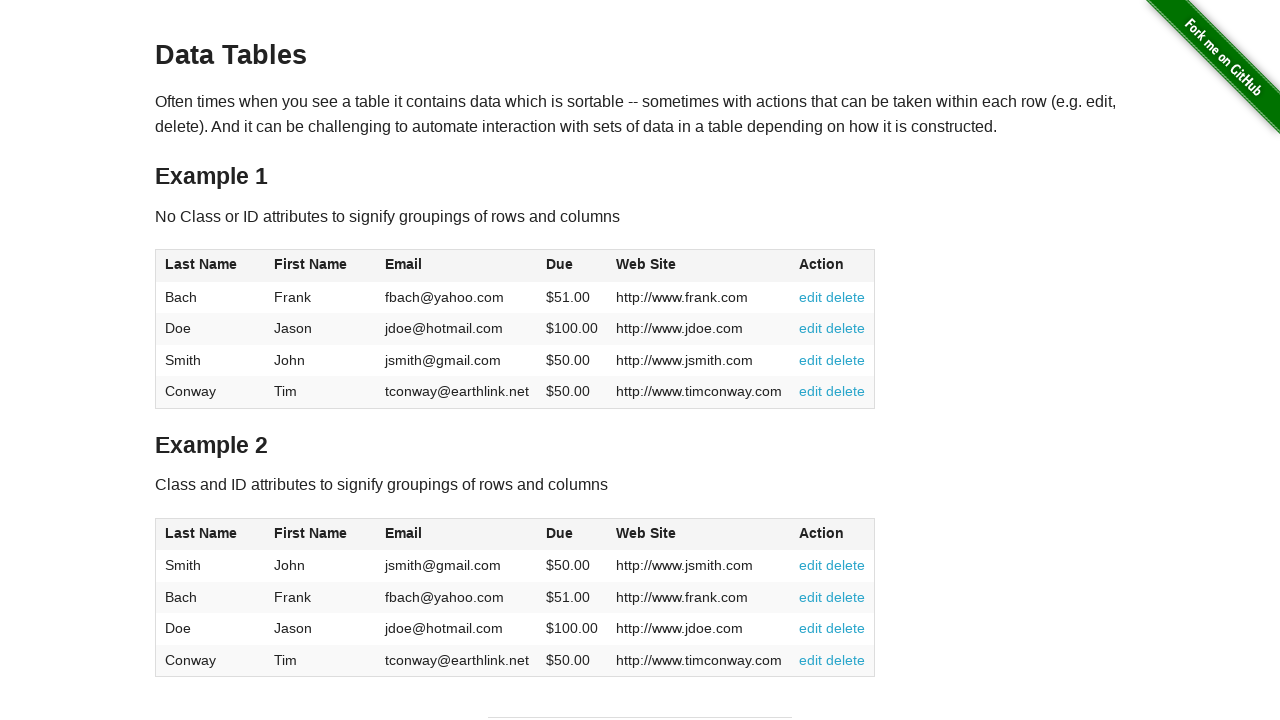

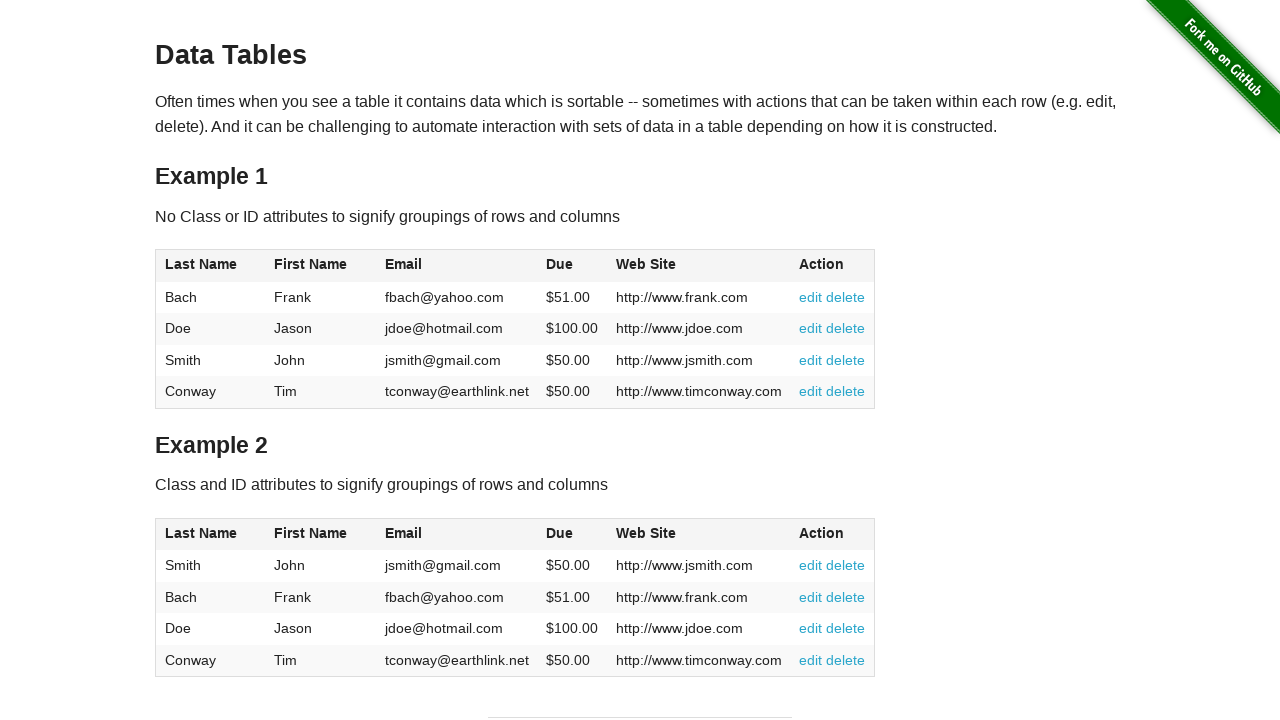